Tests the WebdriverIO documentation site by navigating to the homepage, clicking the API link, scrolling to a pagination button in the footer, verifying the button is visible and clickable, clicking it, and verifying the h1 header is displayed on the new page.

Starting URL: https://webdriver.io/

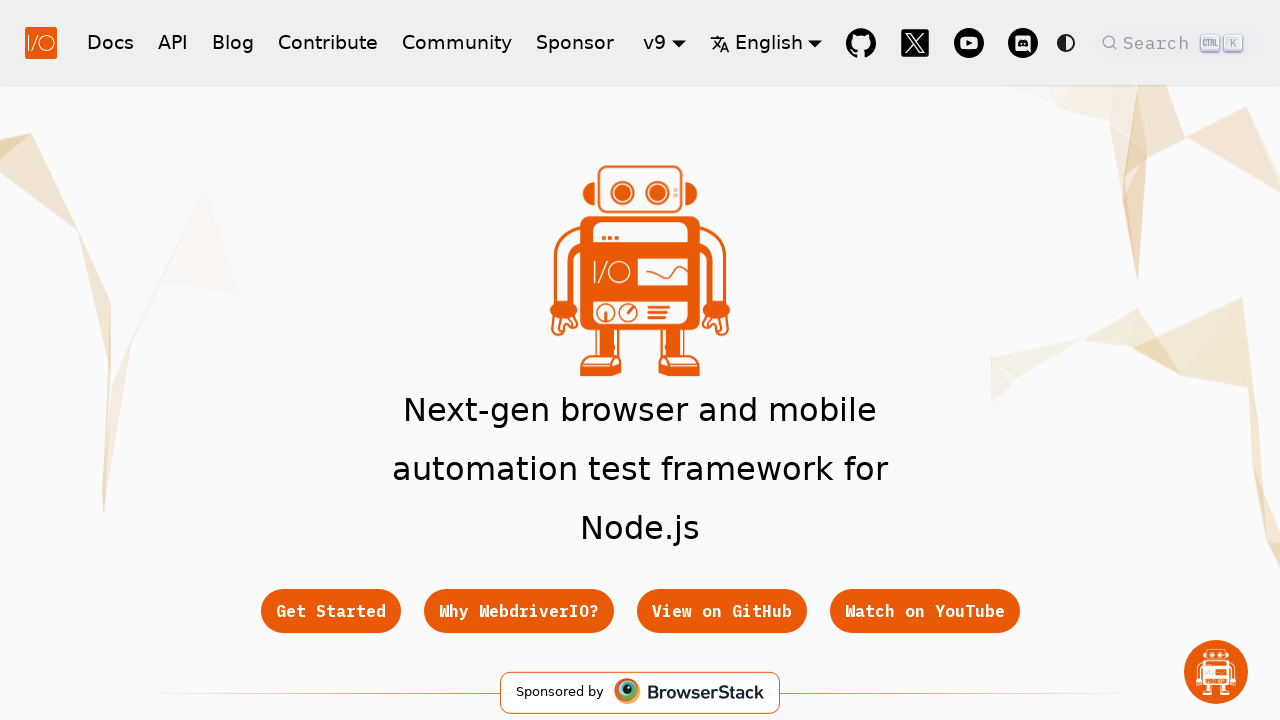

Waited for page to load (domcontentloaded state)
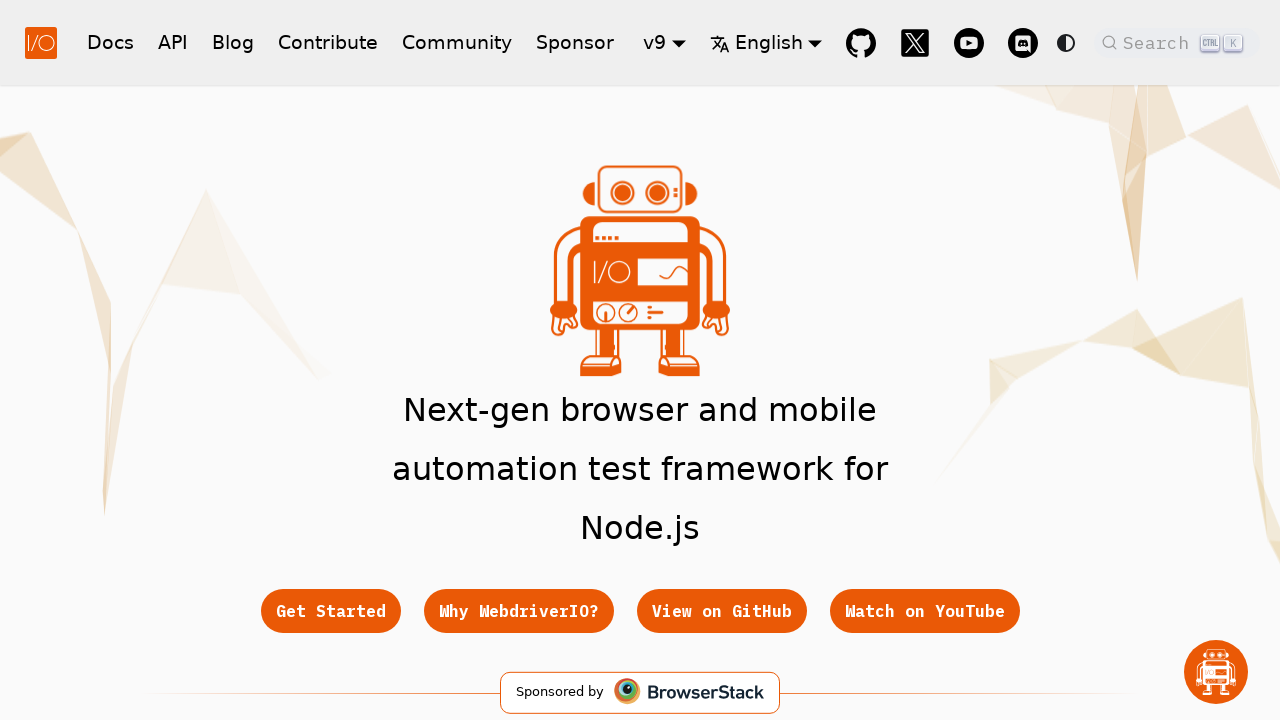

Clicked on API link in navigation at (173, 42) on a[href="/docs/api"]
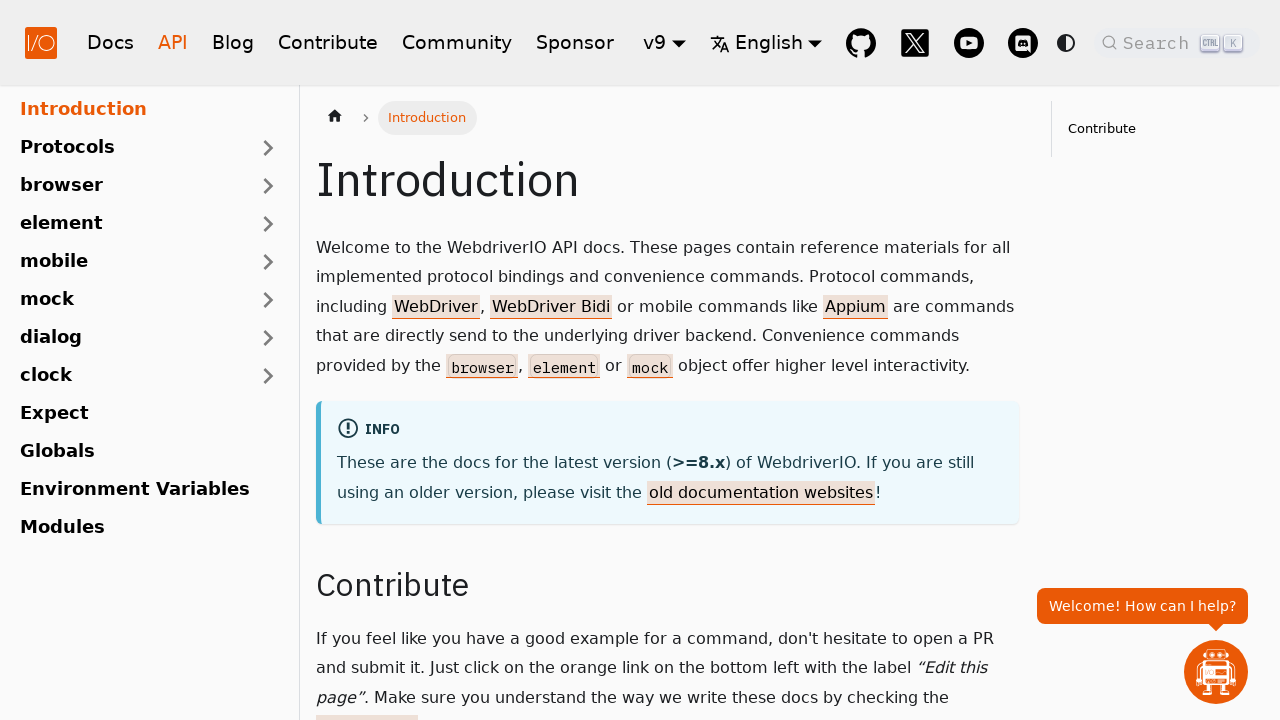

Waited for API page to load (domcontentloaded state)
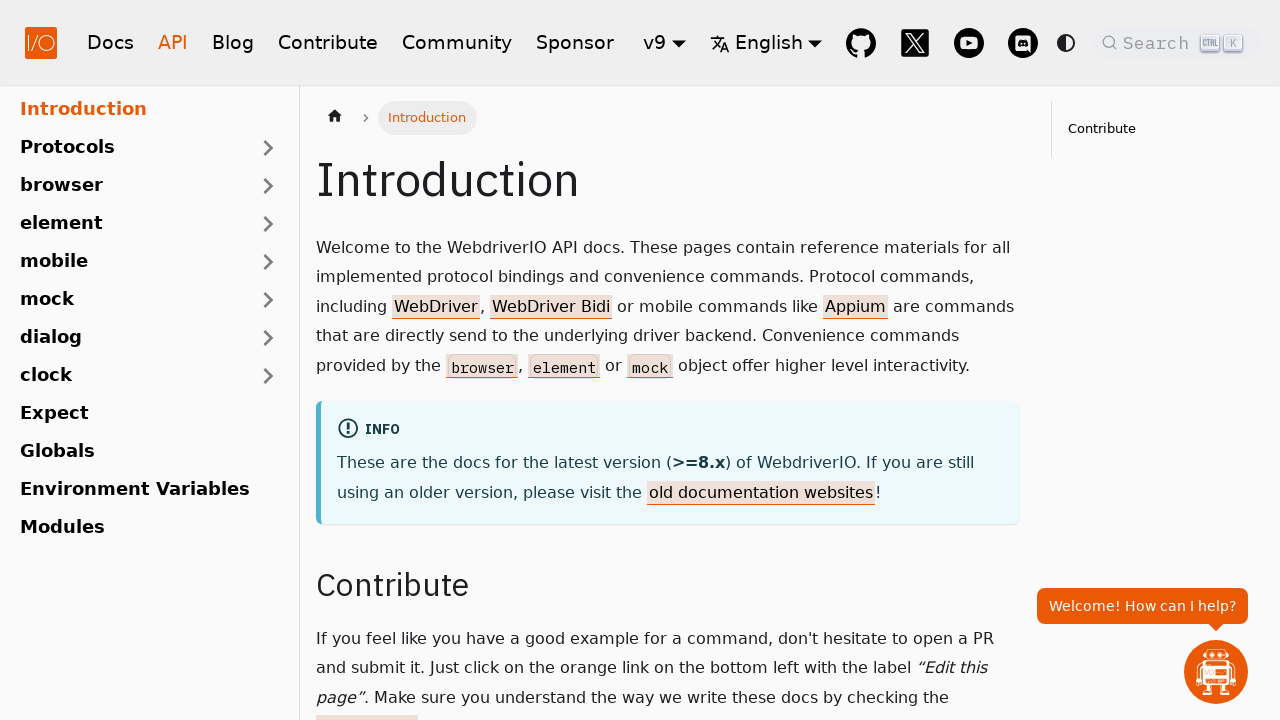

Located first pagination button in footer
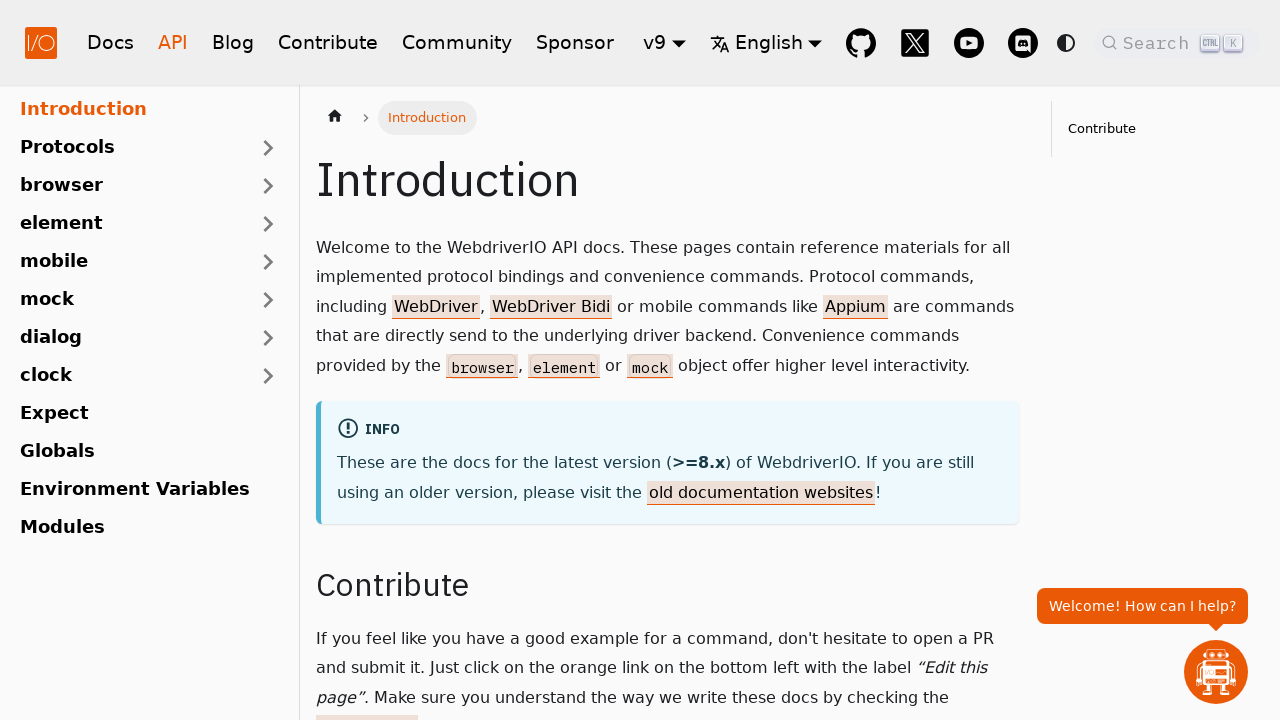

Scrolled pagination button into view
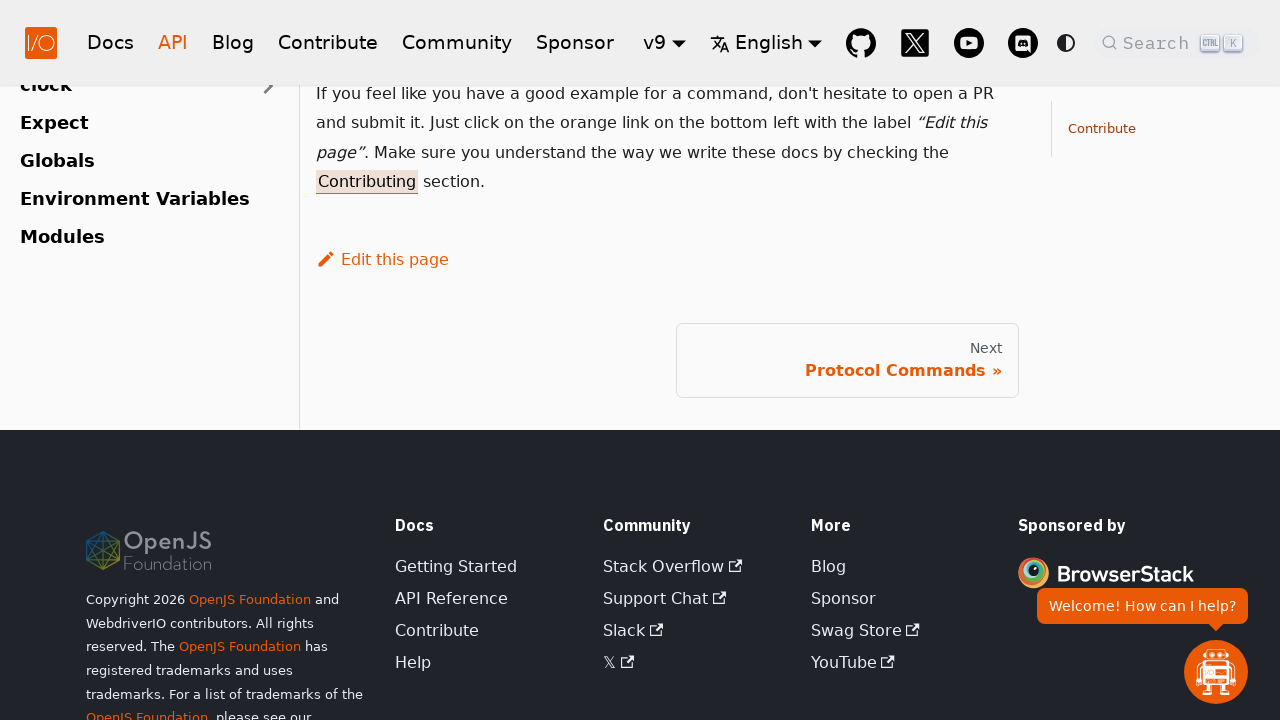

Verified pagination button is visible
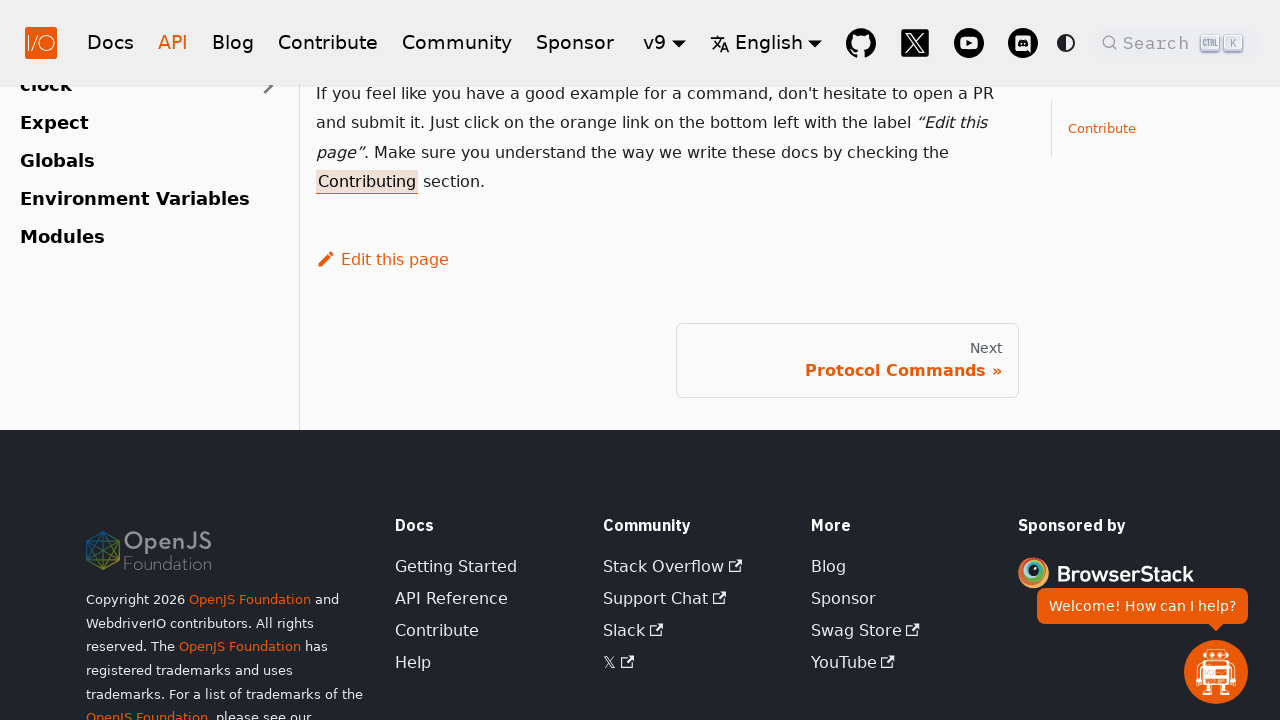

Clicked on pagination button to navigate to next page at (847, 360) on .pagination-nav__link >> nth=0
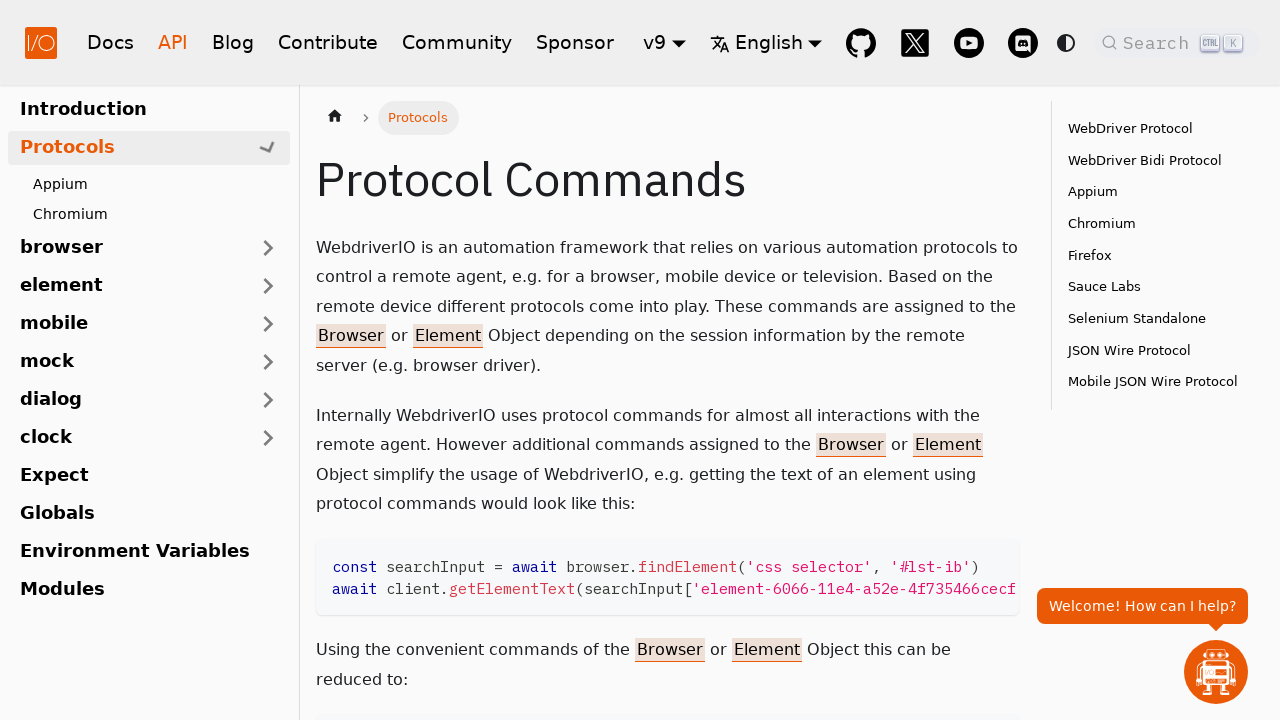

Verified h1 header is visible on new page
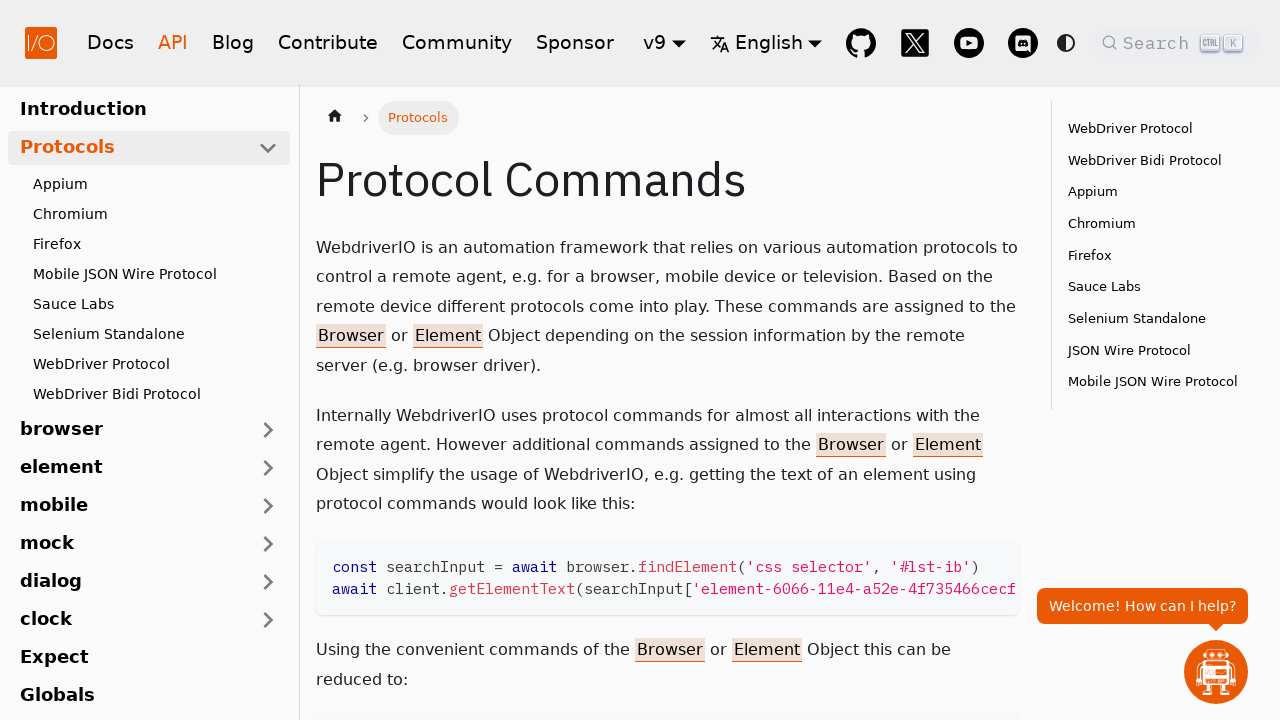

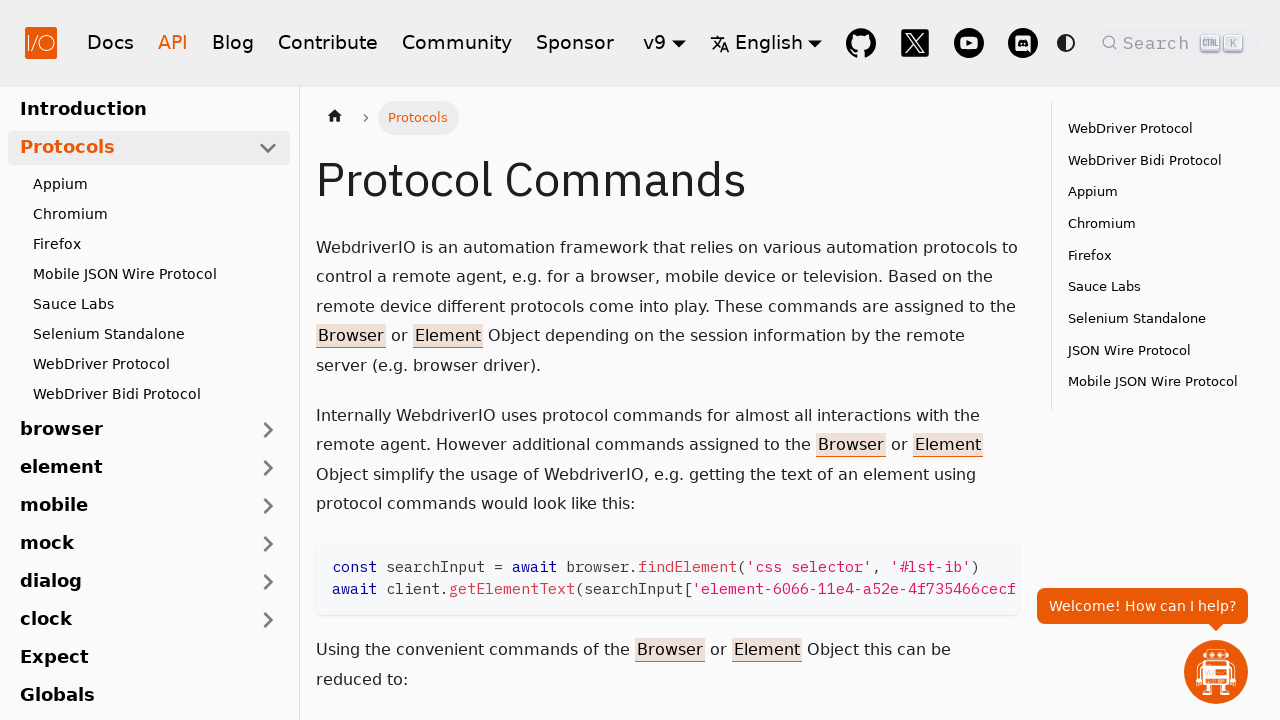